Tests data table sorting in descending order by clicking the dues column header twice and verifying the values are sorted correctly in table 1 (without attributes)

Starting URL: http://the-internet.herokuapp.com/tables

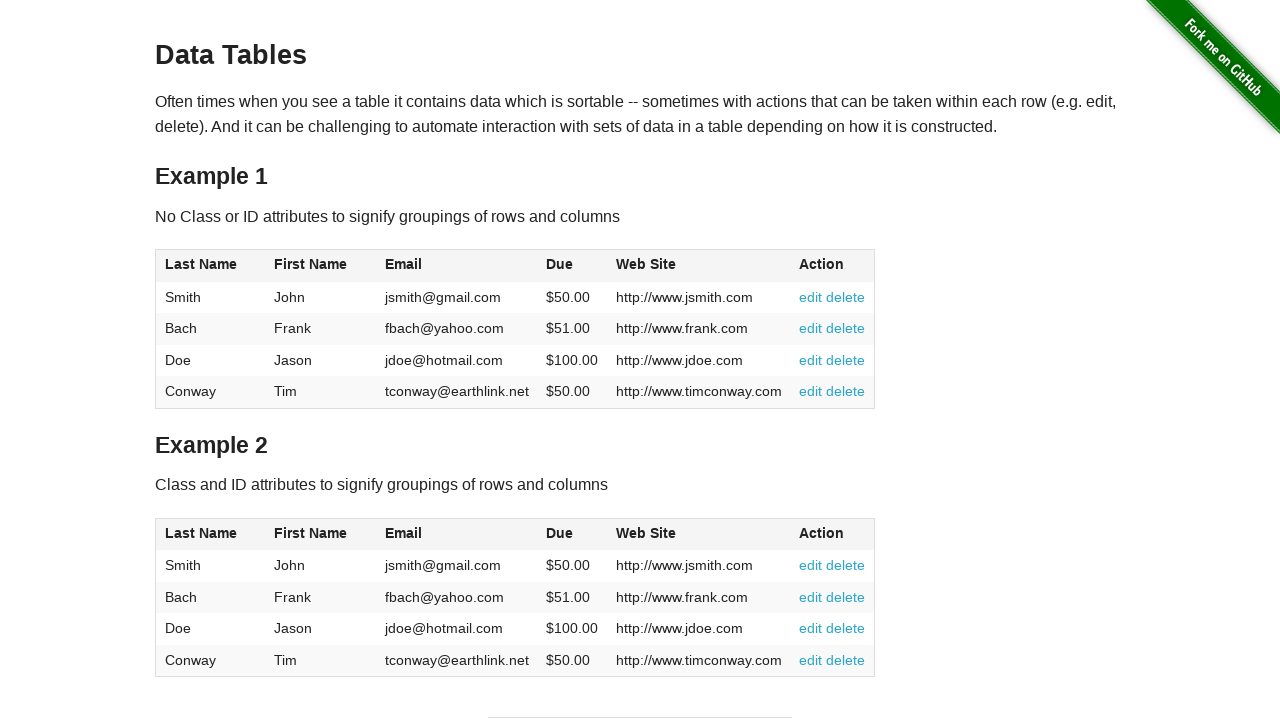

Clicked dues column header in table 1 to sort ascending at (572, 266) on #table1 thead tr th:nth-of-type(4)
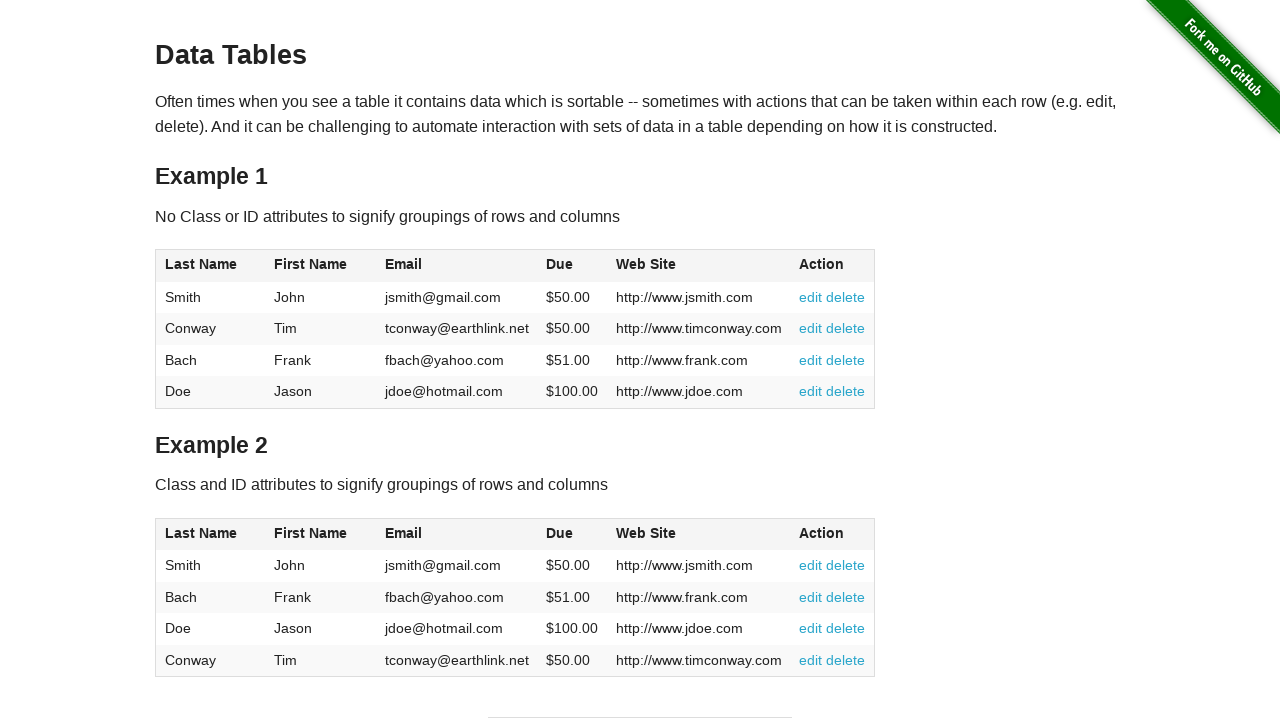

Clicked dues column header again to sort descending at (572, 266) on #table1 thead tr th:nth-of-type(4)
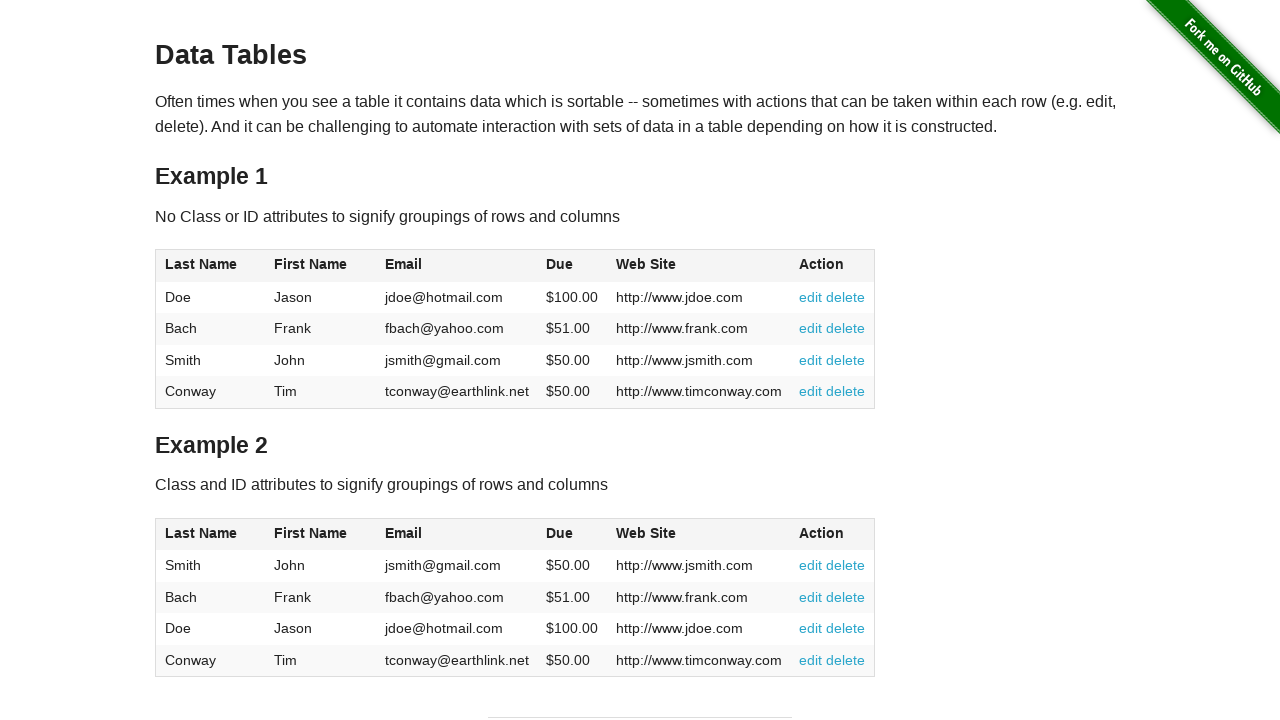

Verified table 1 dues column is loaded and sorted in descending order
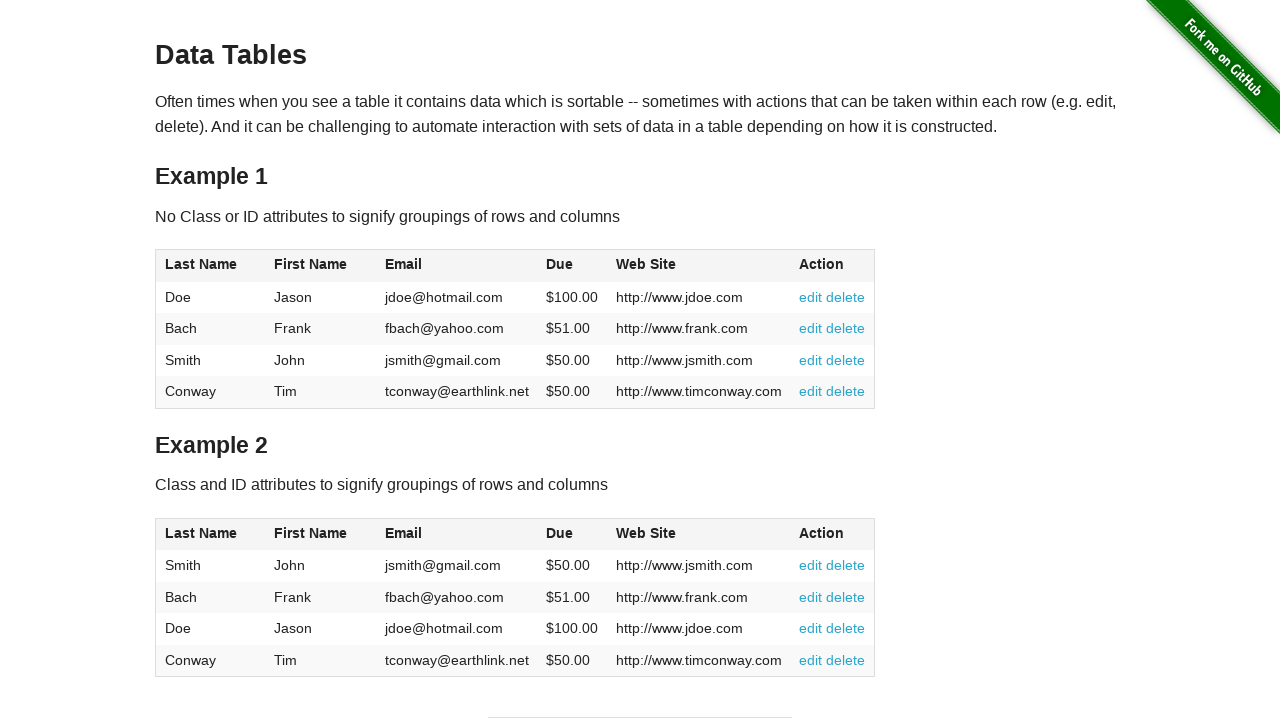

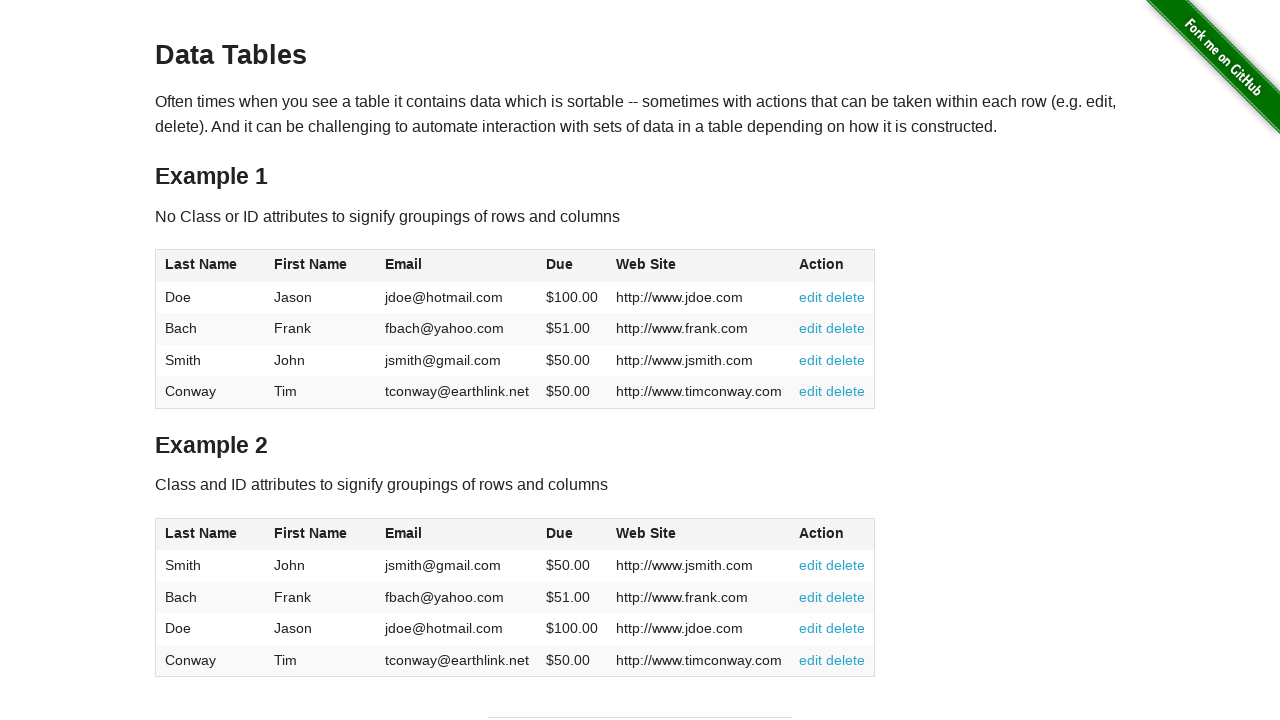